Retrieves a value from an element attribute, performs a mathematical calculation, and submits the result along with checkbox and radio button selections

Starting URL: http://suninjuly.github.io/get_attribute.html

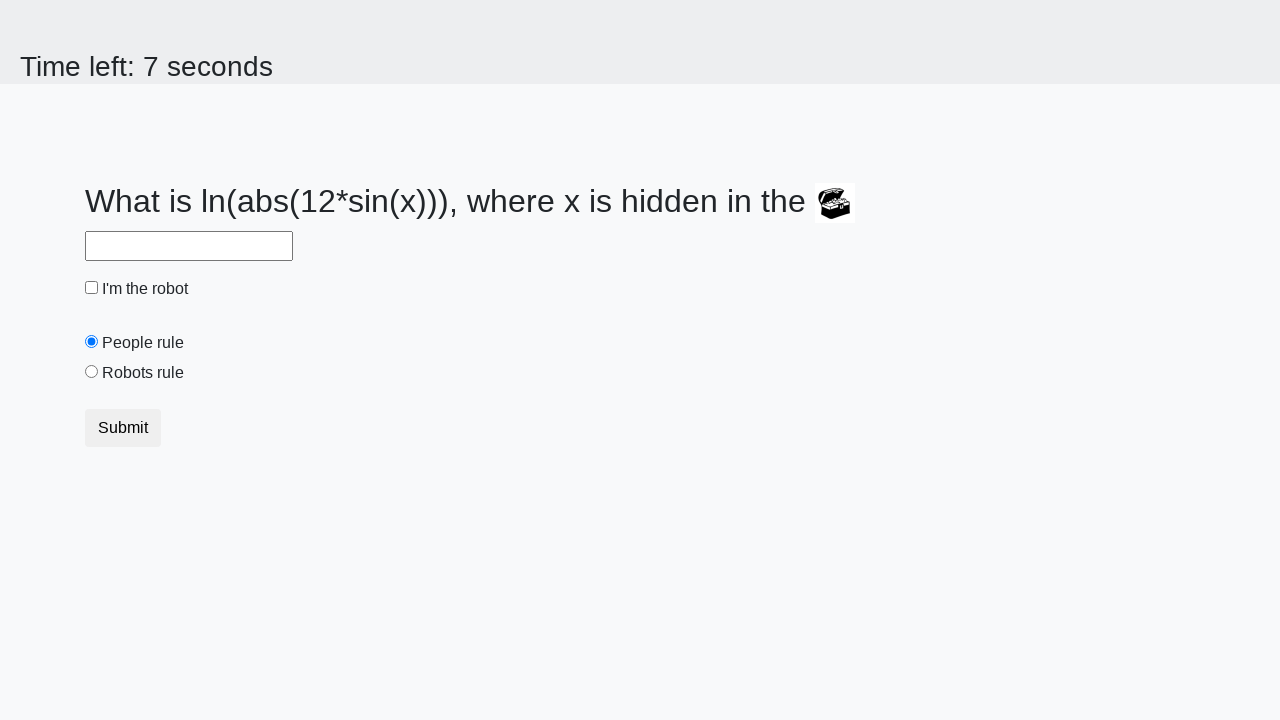

Located treasure element
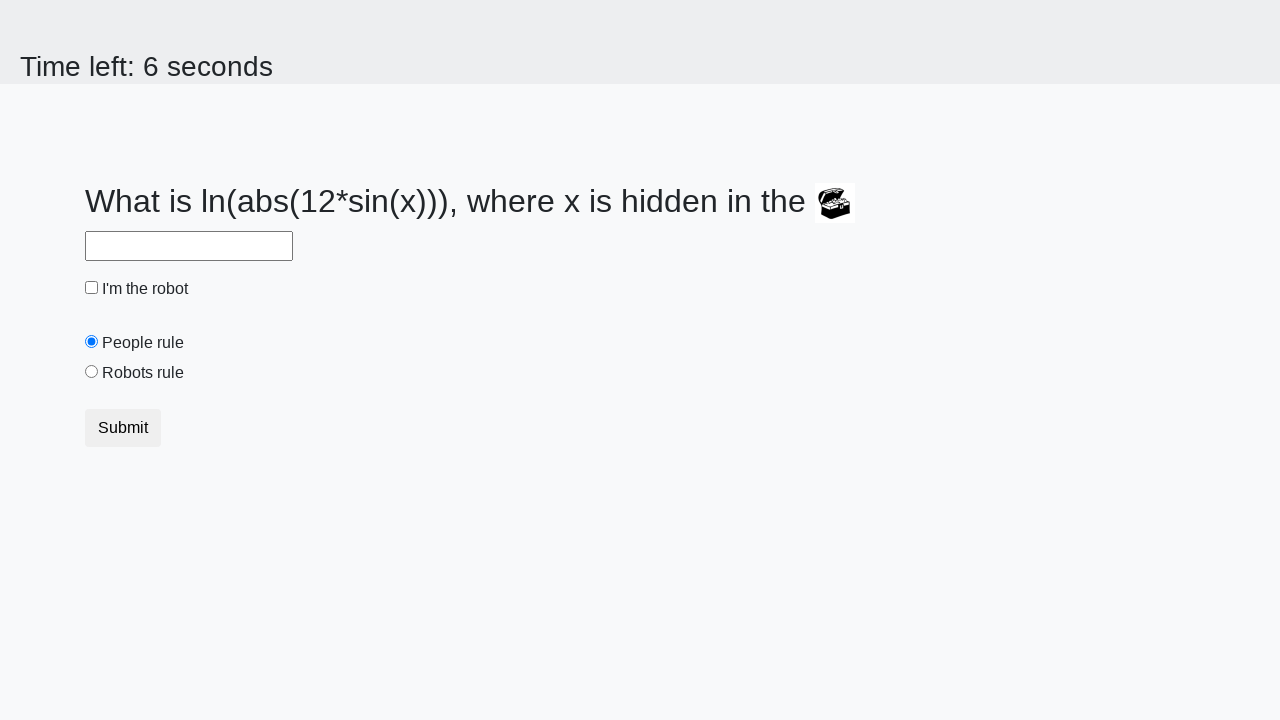

Retrieved 'valuex' attribute from treasure element: 967
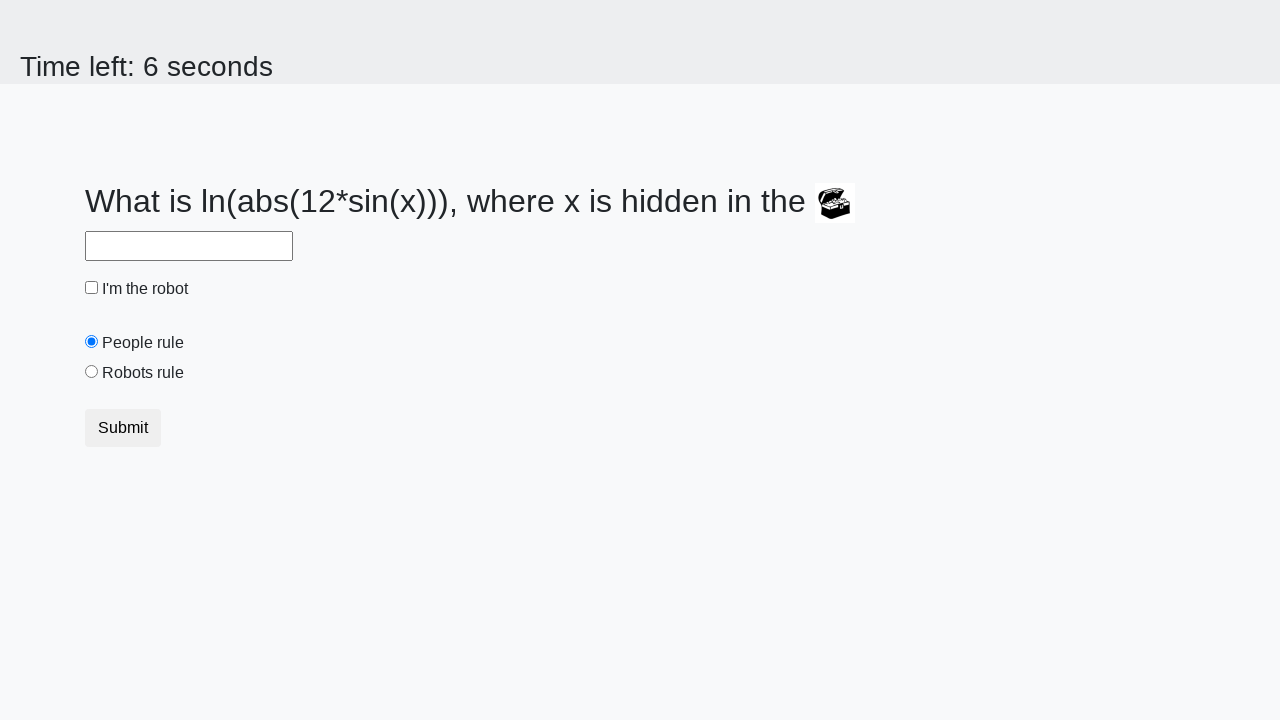

Calculated mathematical result: 1.928574079270754
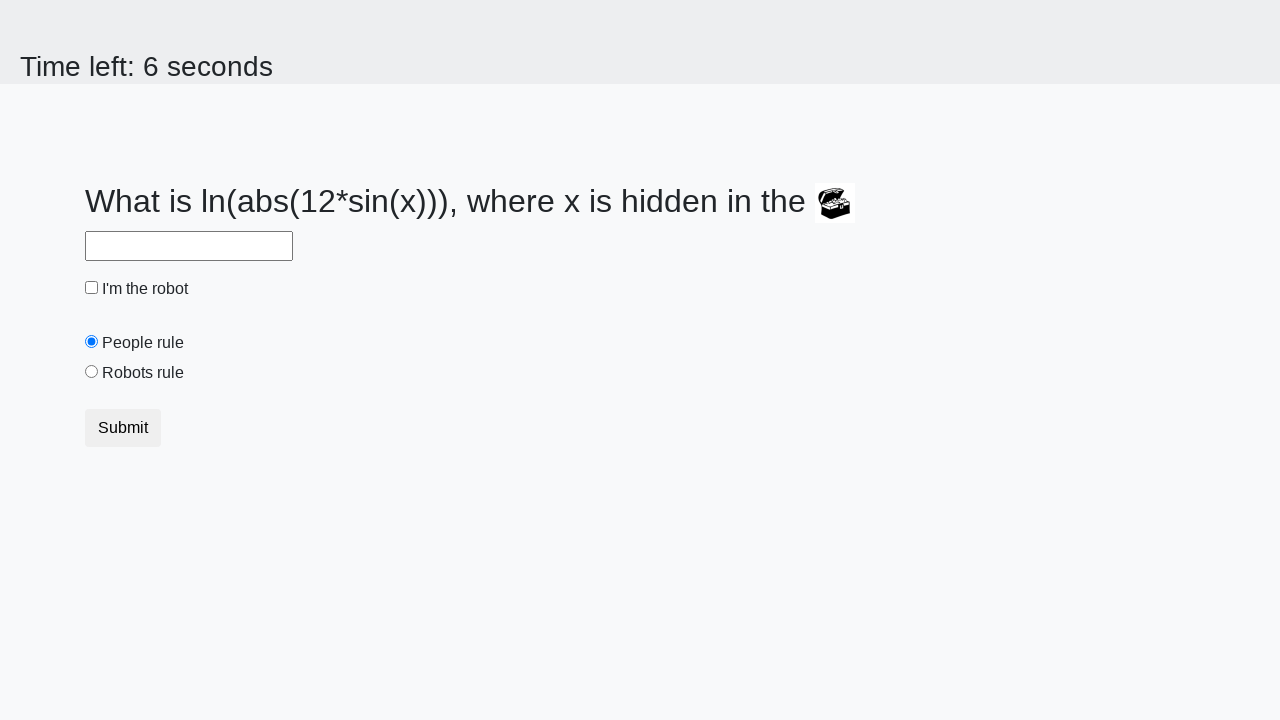

Filled answer field with calculated value on #answer
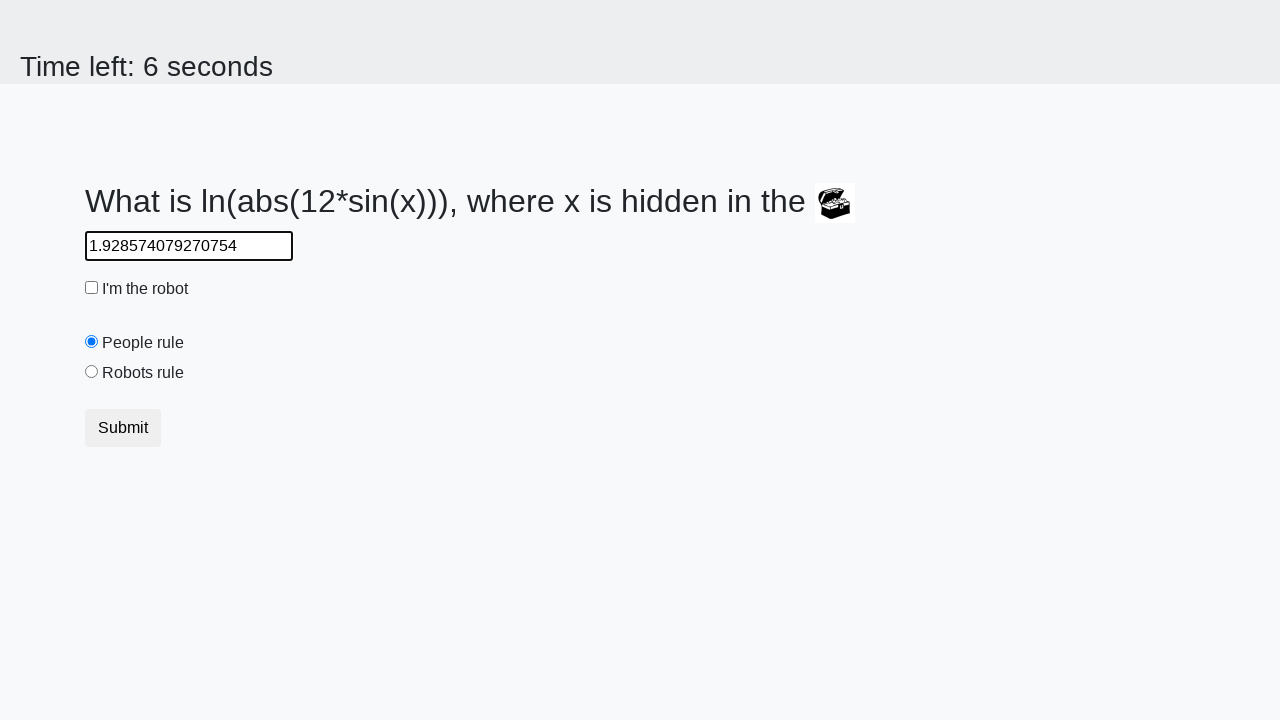

Checked the robot checkbox at (92, 288) on #robotCheckbox
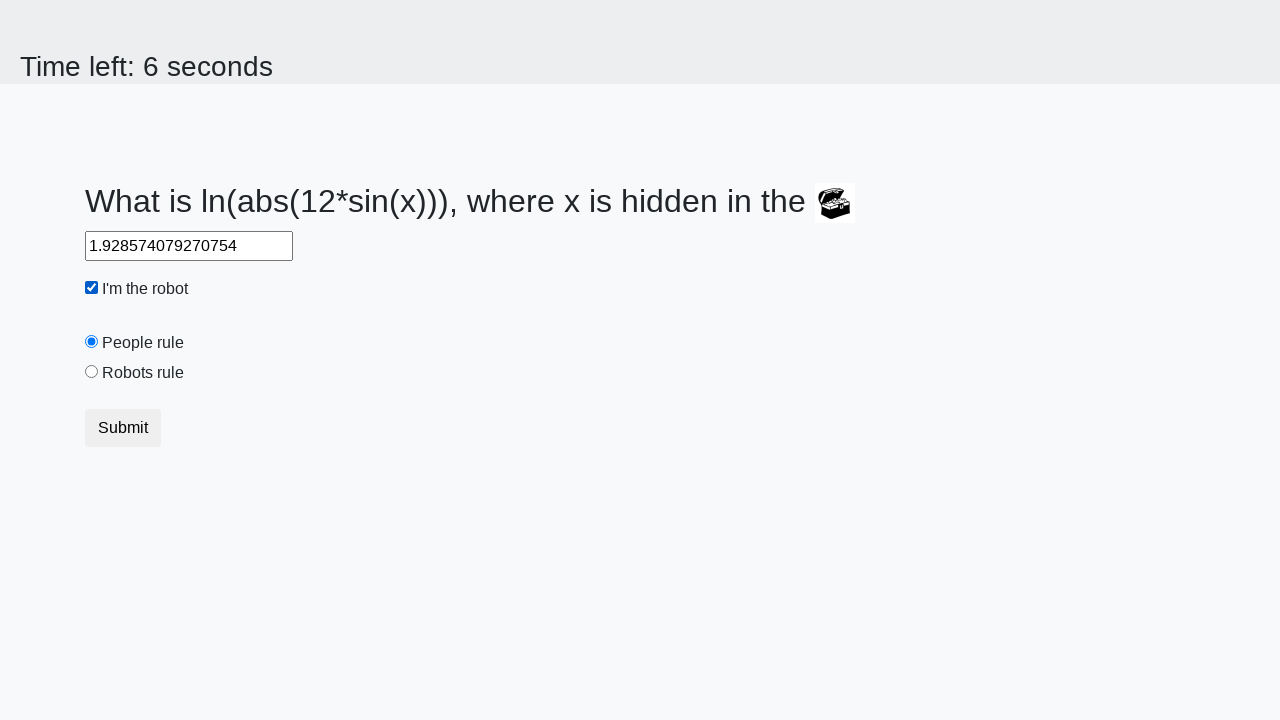

Selected 'robots rule' radio button at (92, 372) on #robotsRule
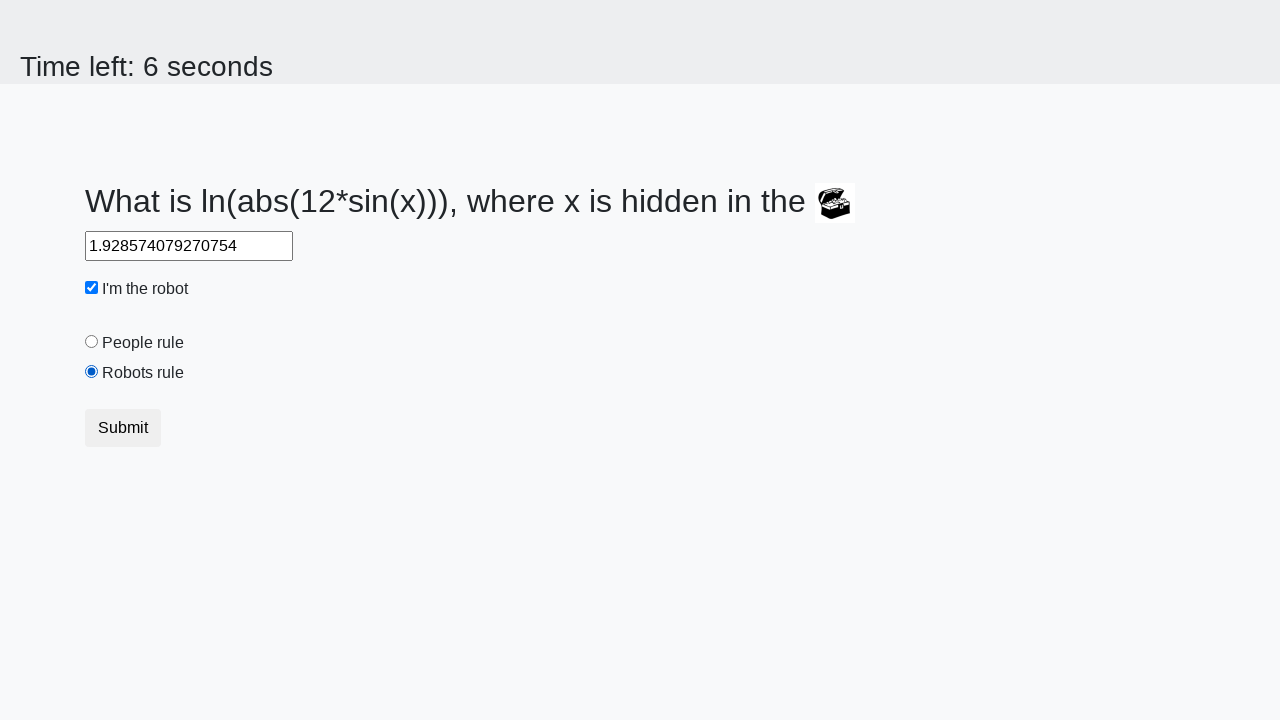

Clicked submit button at (123, 428) on button.btn
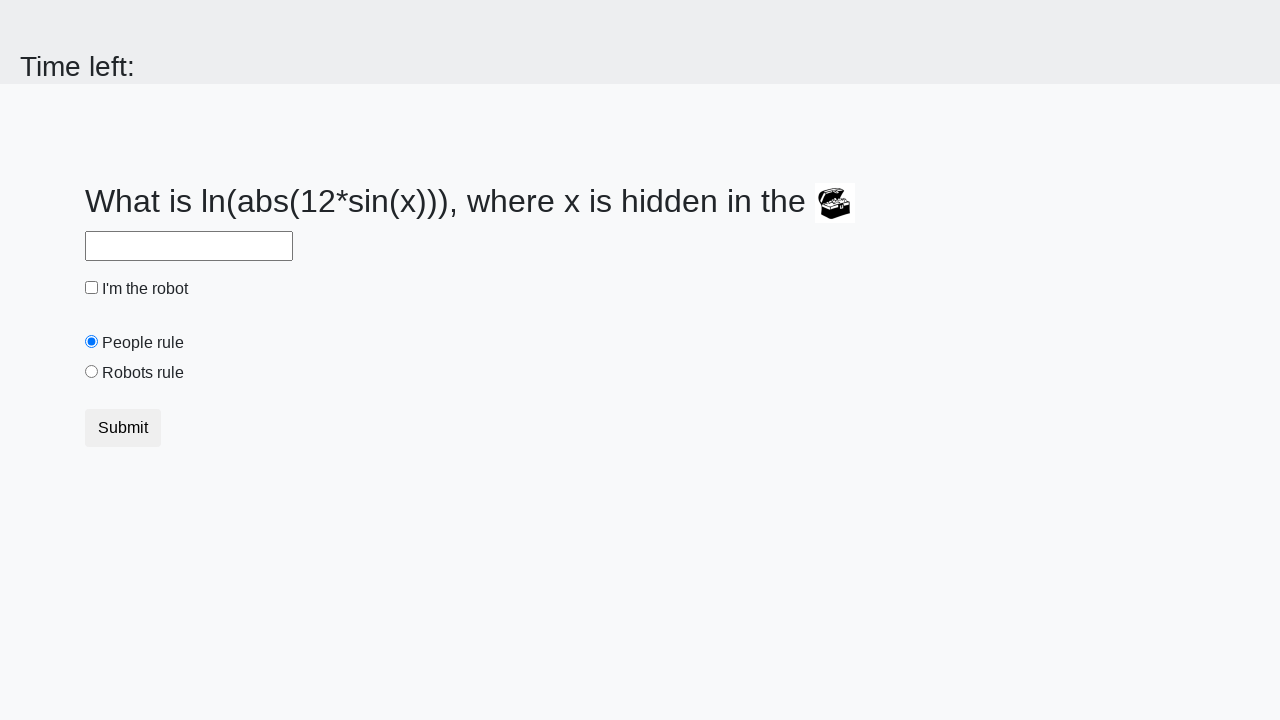

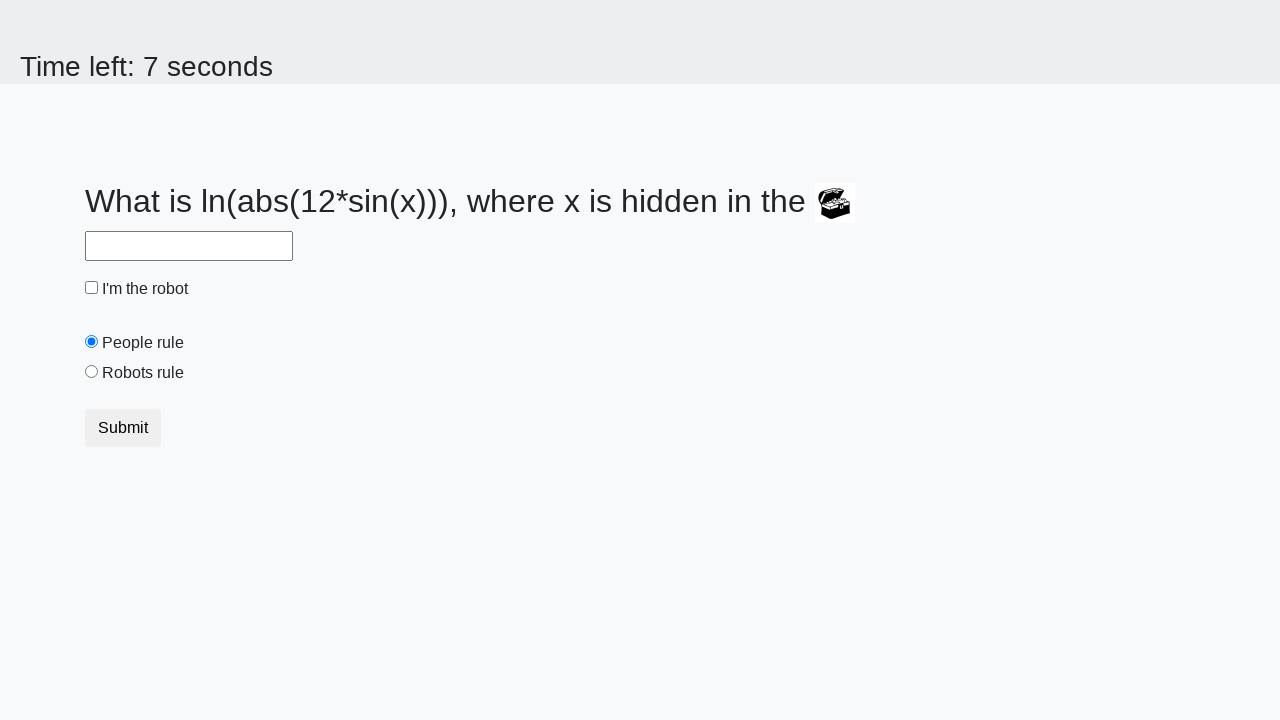